Tests that the browser back button works correctly with filter navigation.

Starting URL: https://demo.playwright.dev/todomvc

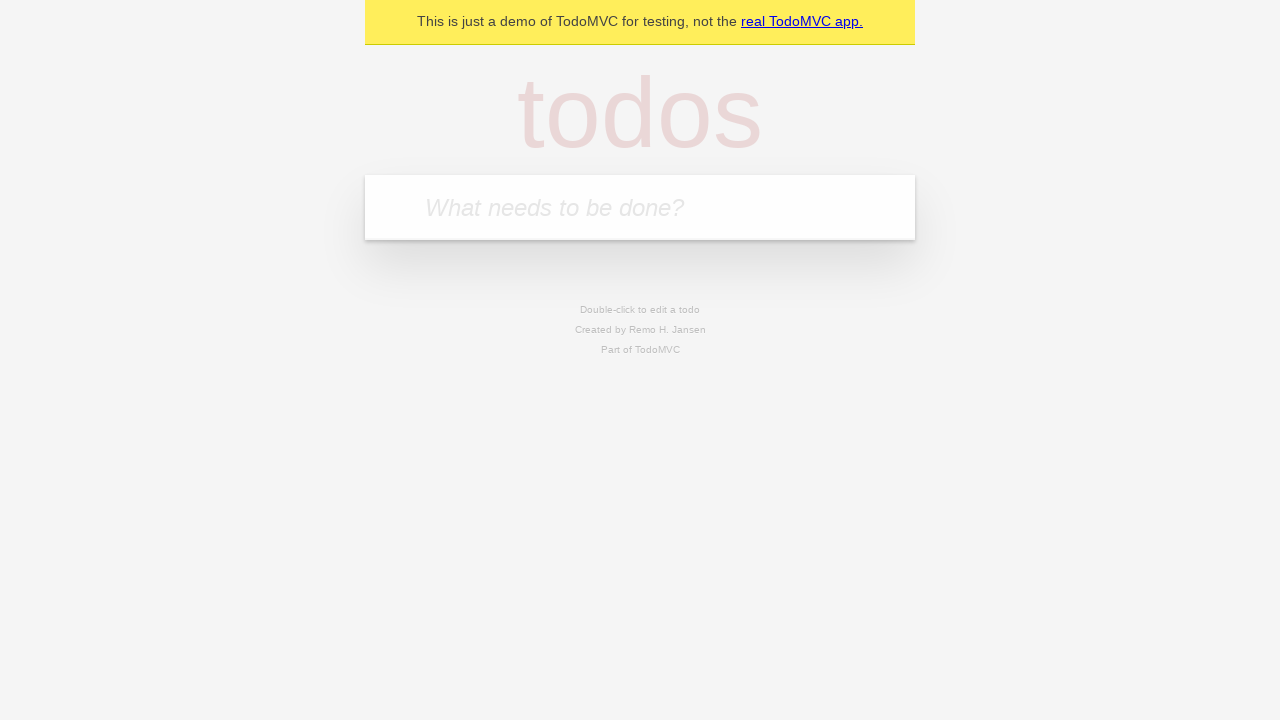

Filled todo input with 'buy some cheese' on internal:attr=[placeholder="What needs to be done?"i]
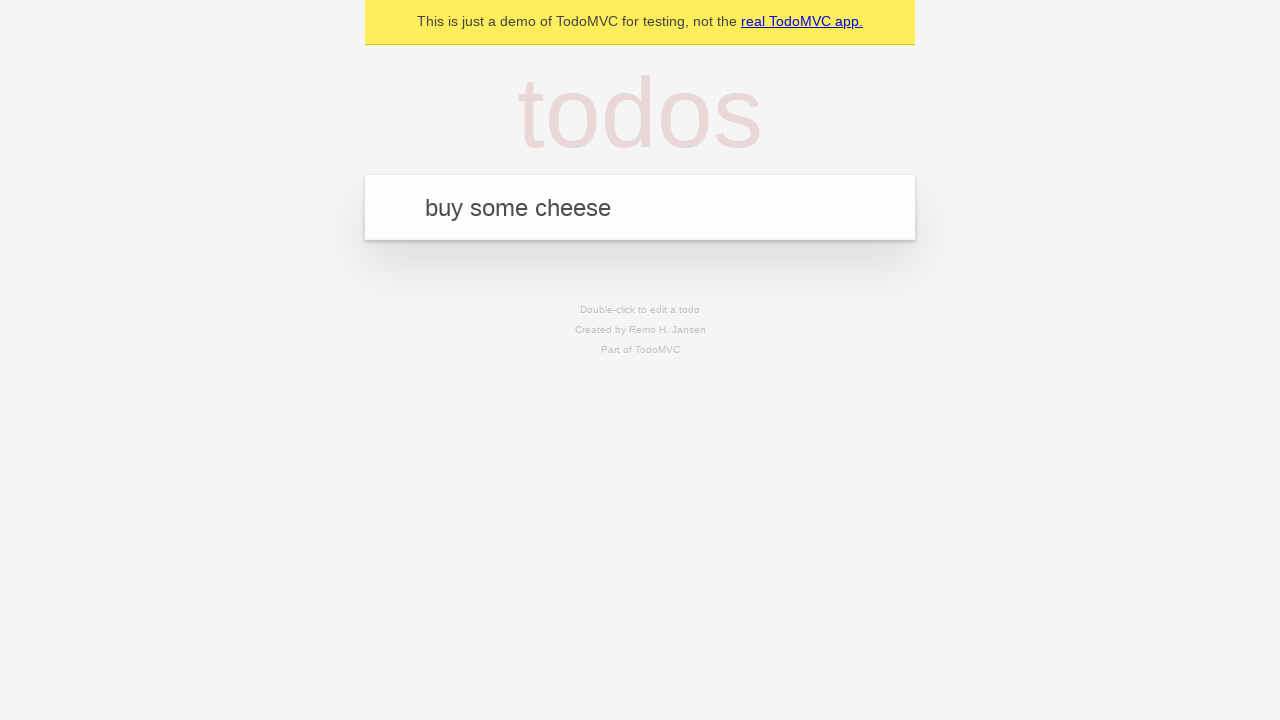

Pressed Enter to add first todo on internal:attr=[placeholder="What needs to be done?"i]
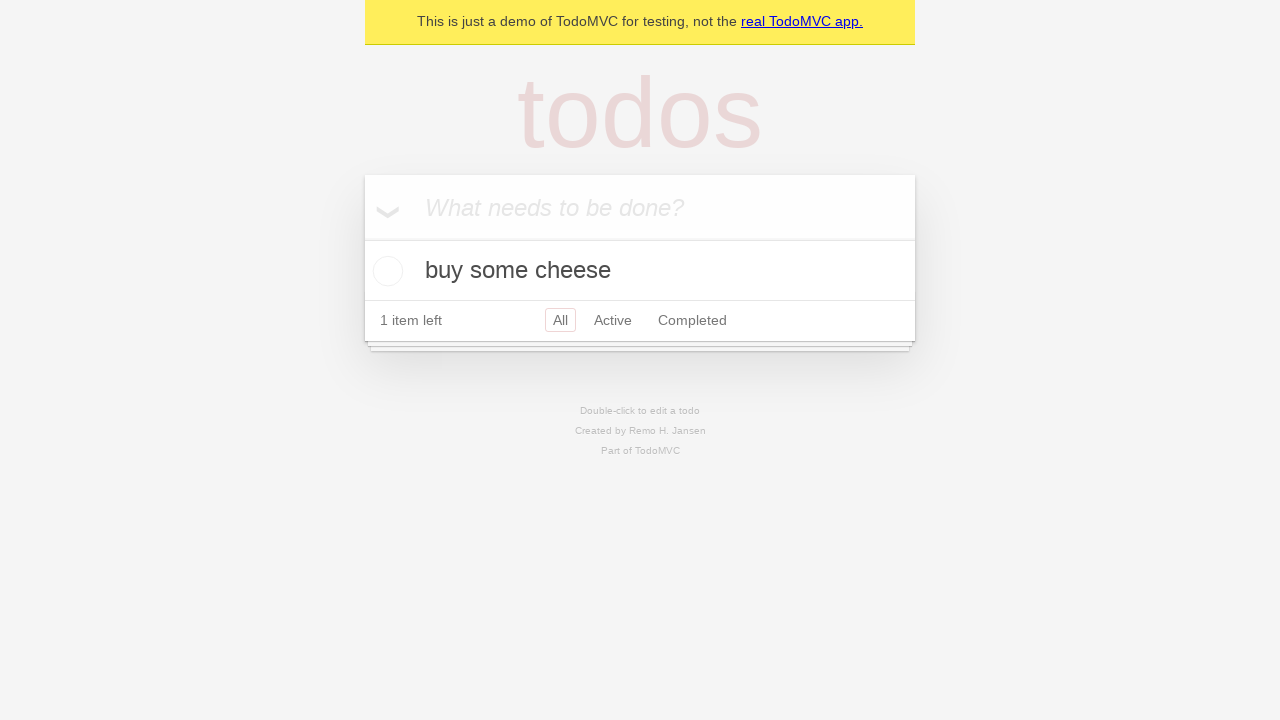

Filled todo input with 'feed the cat' on internal:attr=[placeholder="What needs to be done?"i]
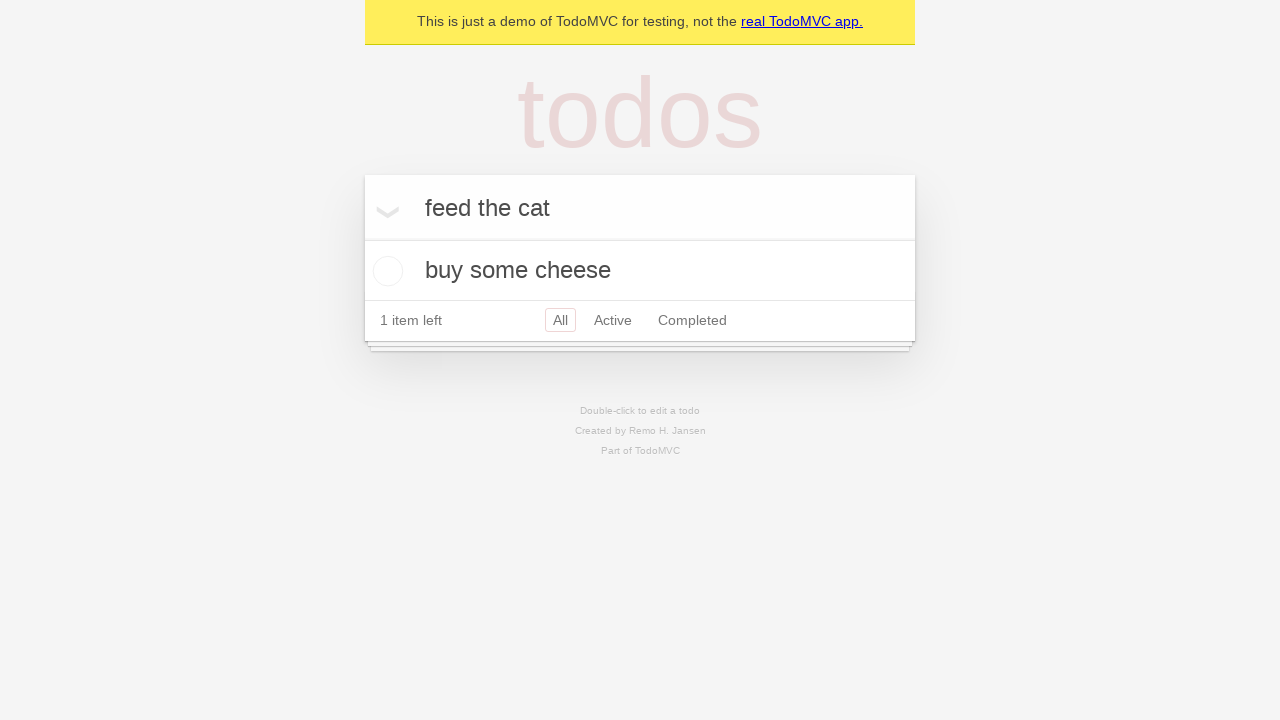

Pressed Enter to add second todo on internal:attr=[placeholder="What needs to be done?"i]
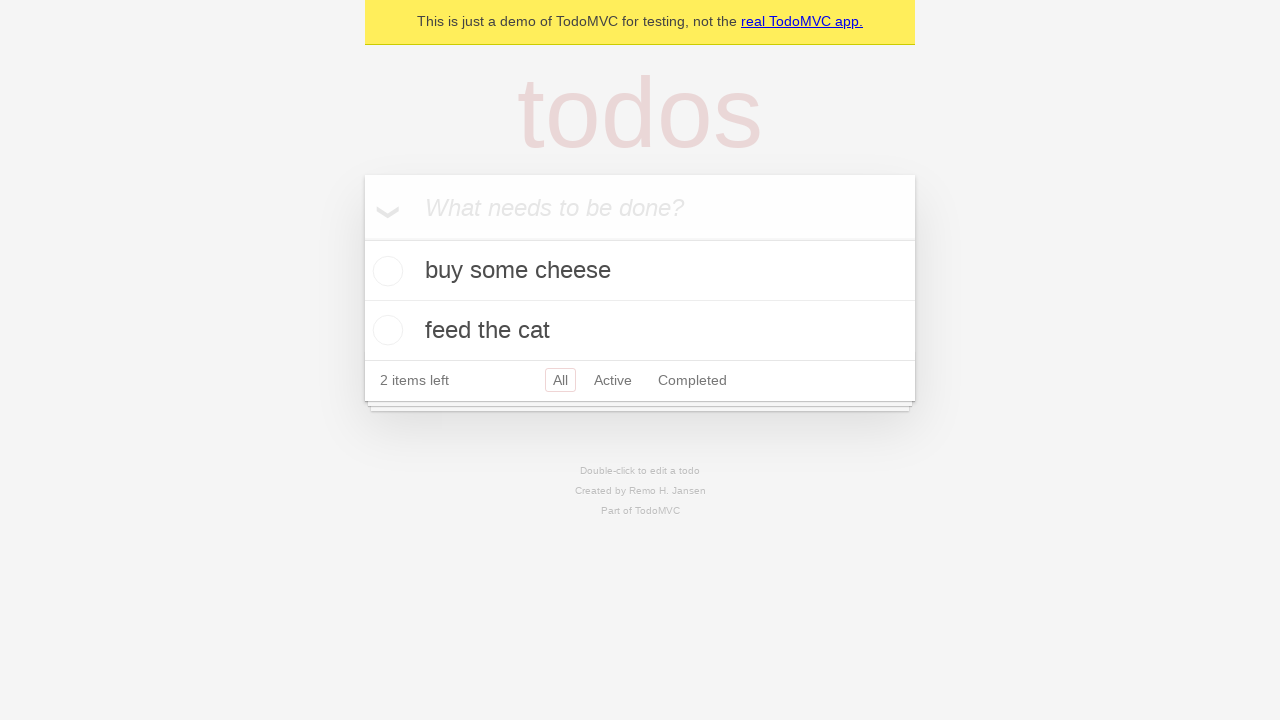

Filled todo input with 'book a doctors appointment' on internal:attr=[placeholder="What needs to be done?"i]
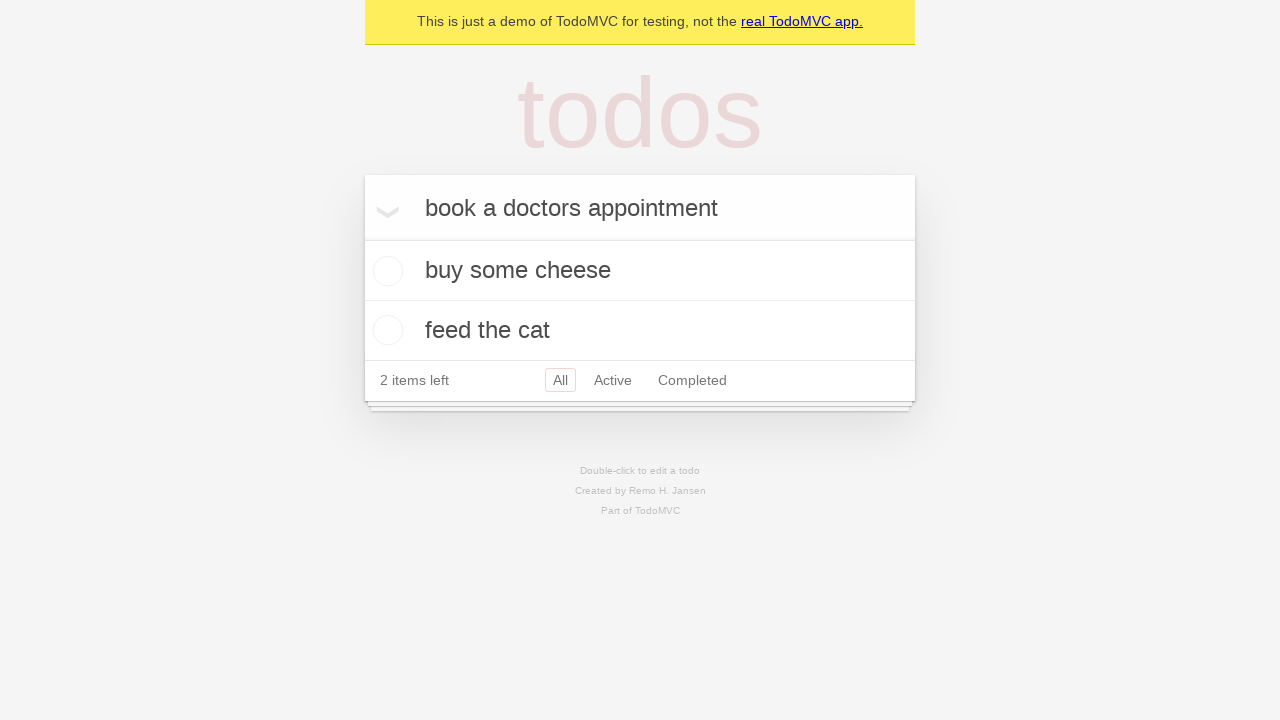

Pressed Enter to add third todo on internal:attr=[placeholder="What needs to be done?"i]
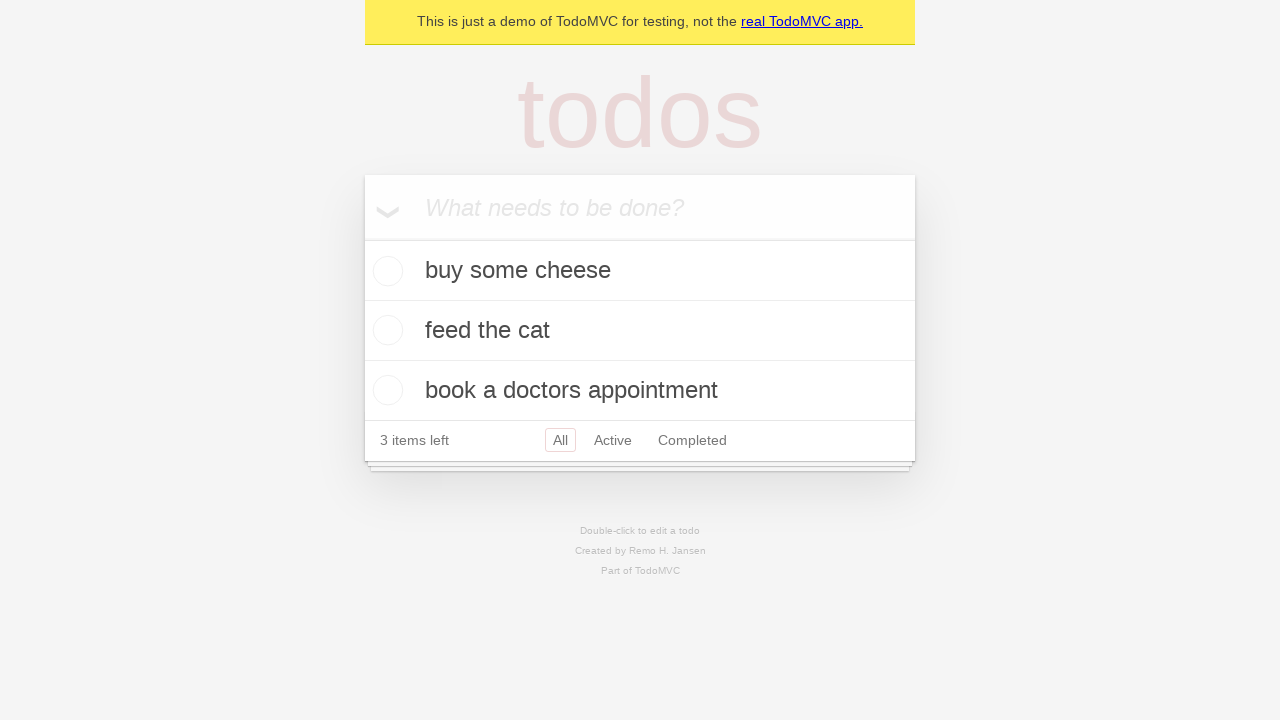

Checked the second todo item at (385, 330) on internal:testid=[data-testid="todo-item"s] >> nth=1 >> internal:role=checkbox
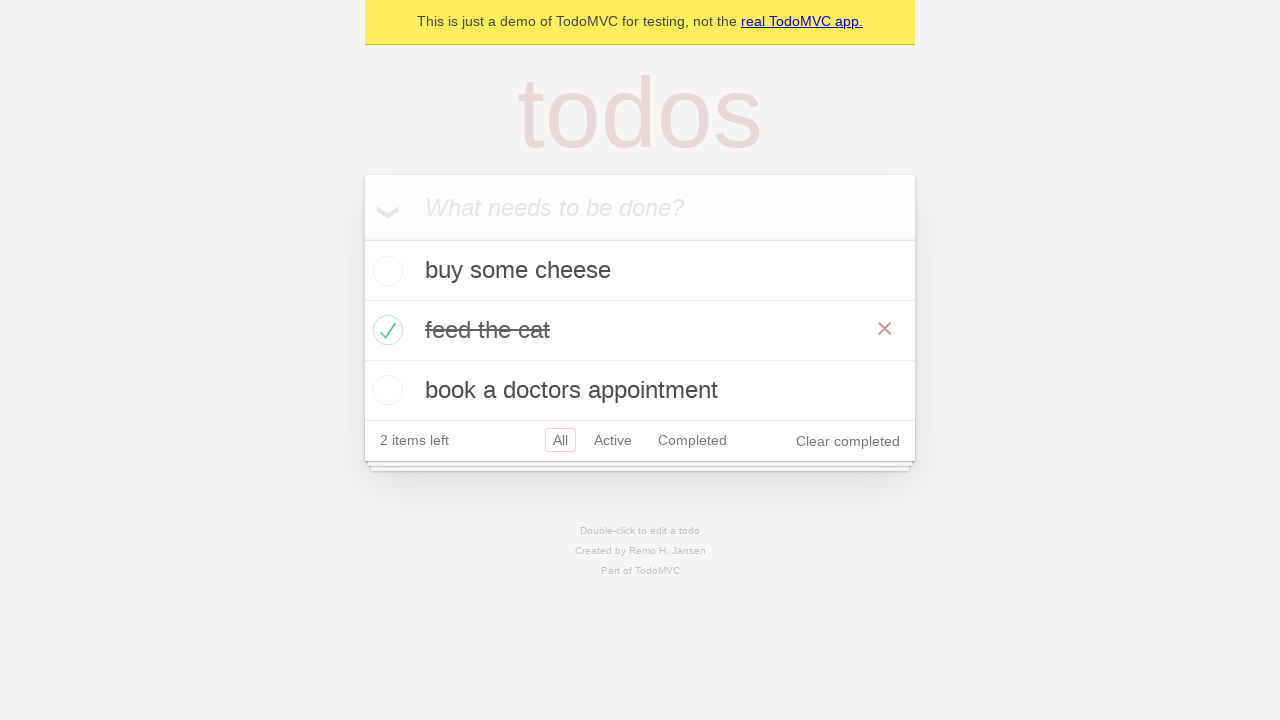

Clicked 'All' filter at (560, 440) on internal:role=link[name="All"i]
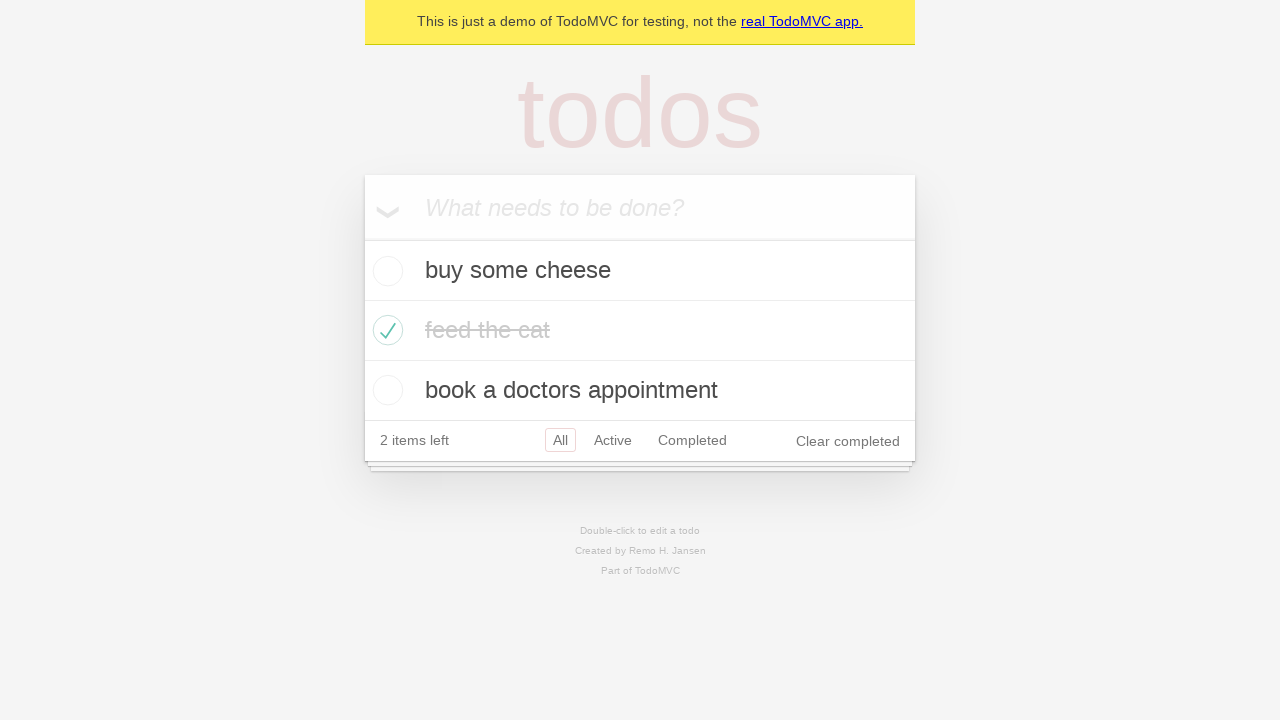

Clicked 'Active' filter at (613, 440) on internal:role=link[name="Active"i]
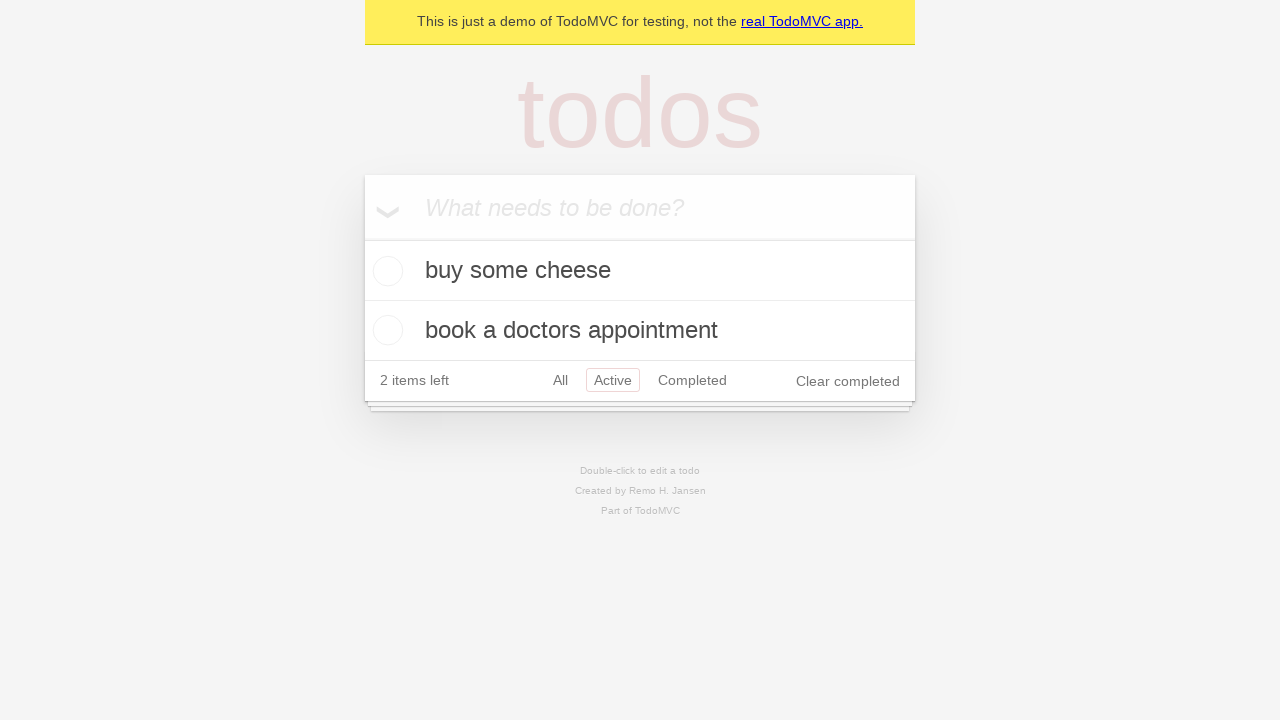

Clicked 'Completed' filter at (692, 380) on internal:role=link[name="Completed"i]
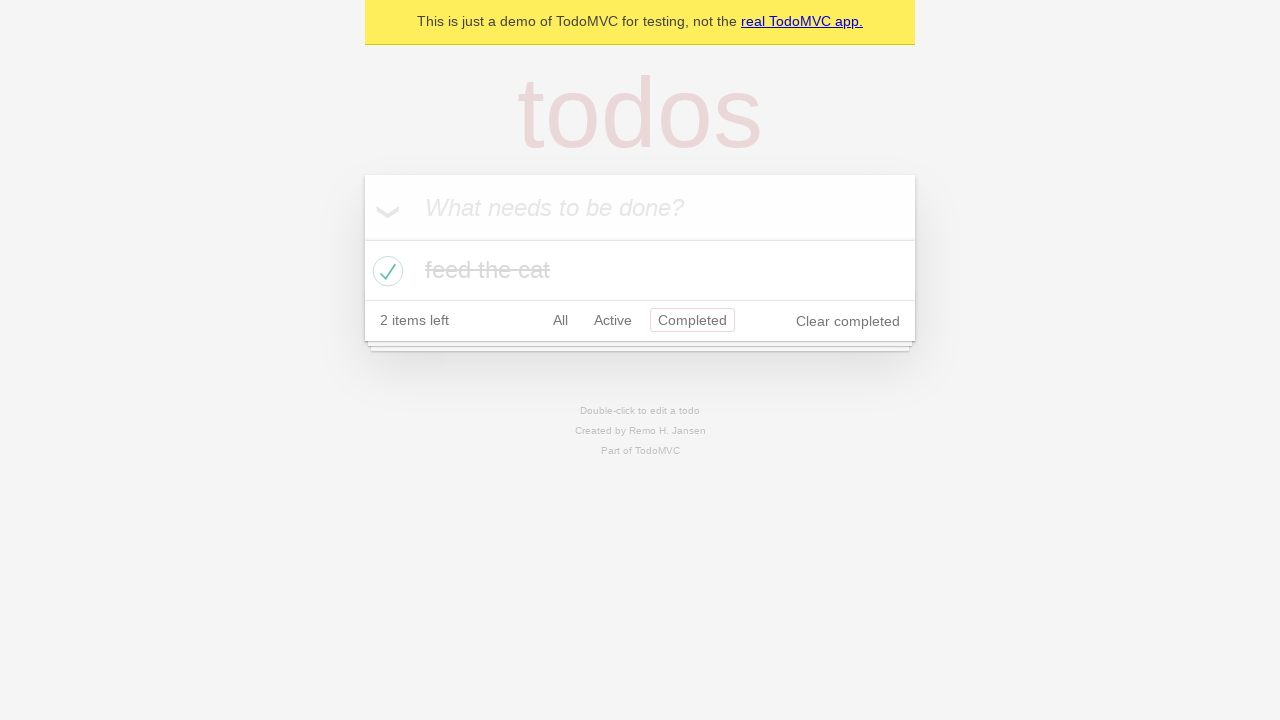

Navigated back using browser back button, should return to 'Active' filter
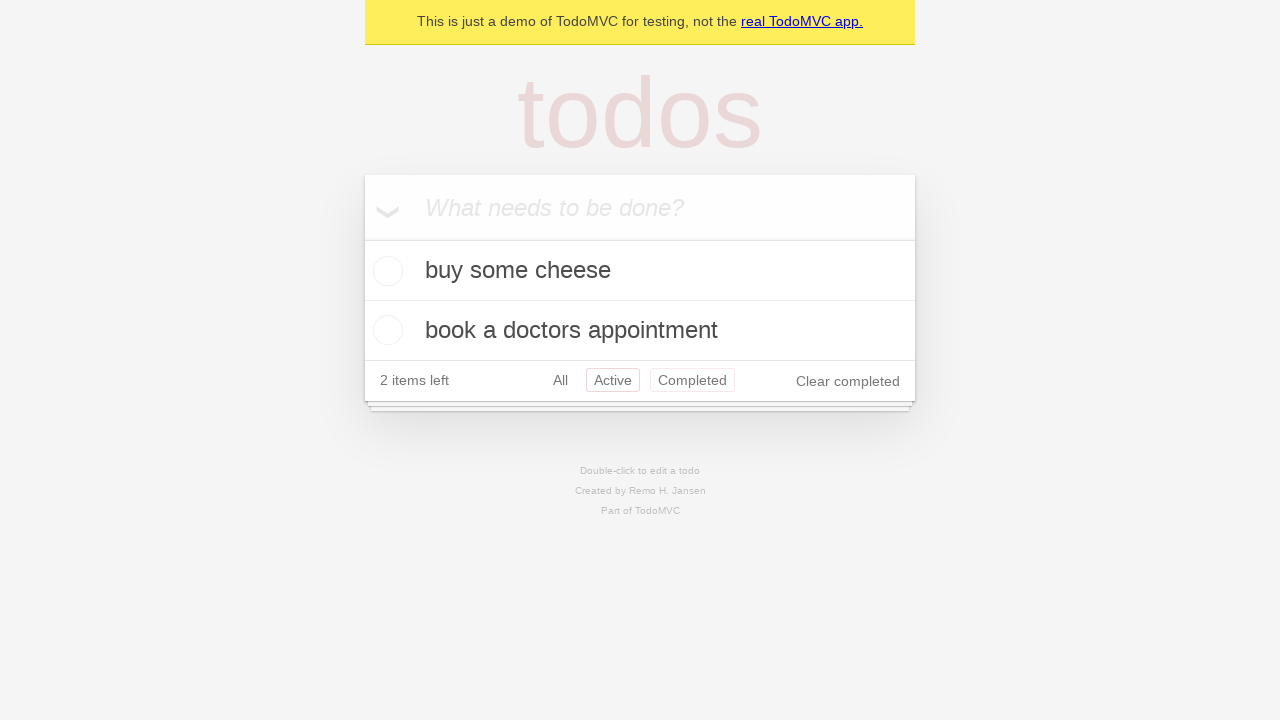

Navigated back again using browser back button, should return to 'All' filter
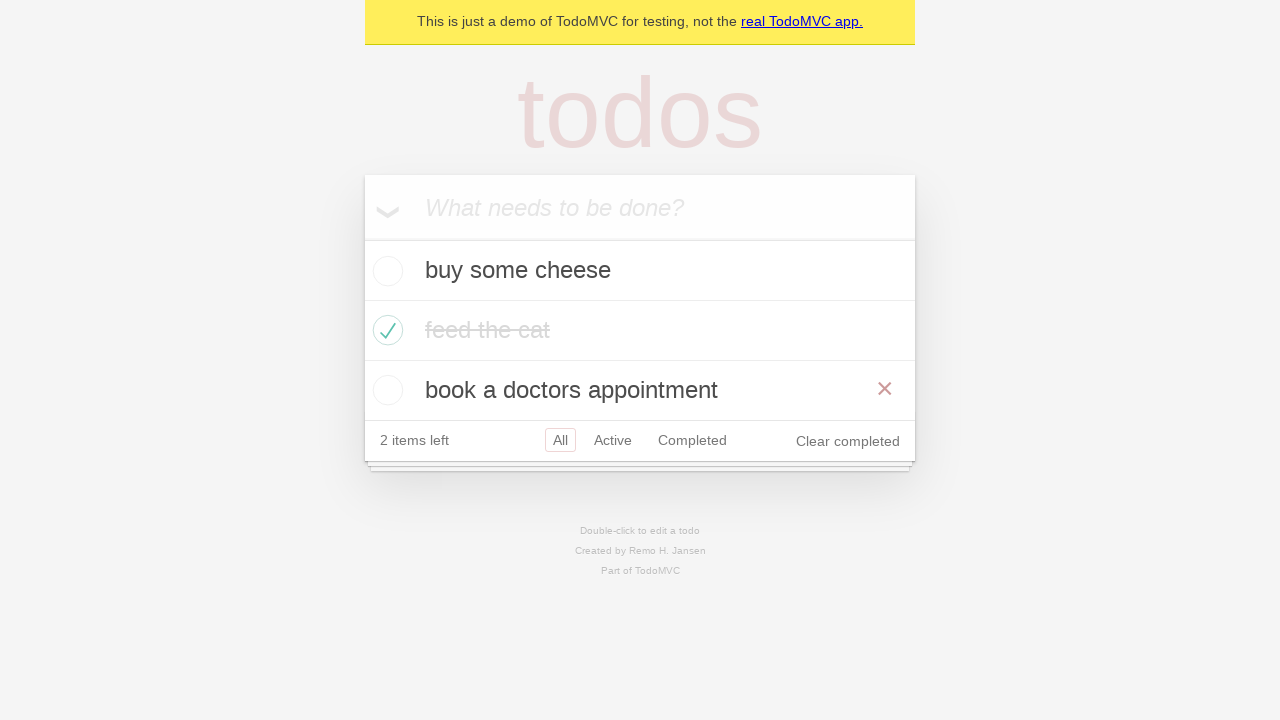

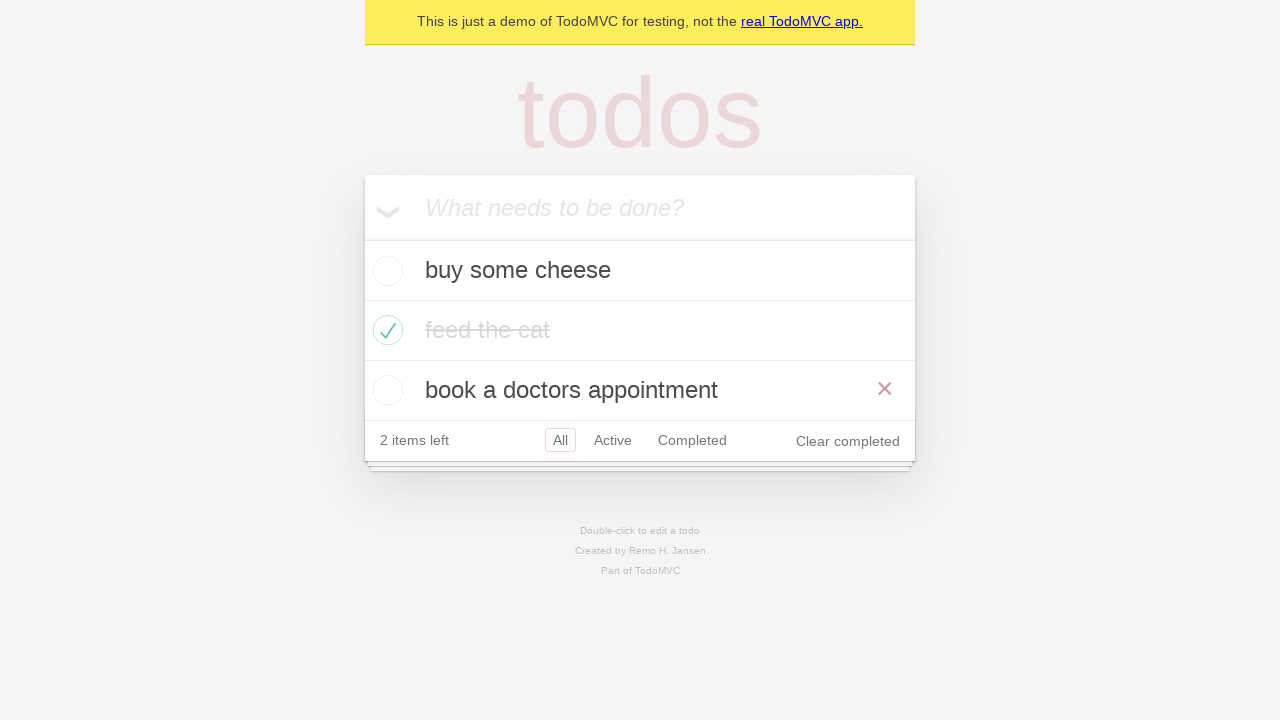